Tests a practice form by filling in personal details including name, email, gender, mobile number, subjects, hobbies, file upload, and address fields

Starting URL: https://demoqa.com/automation-practice-form

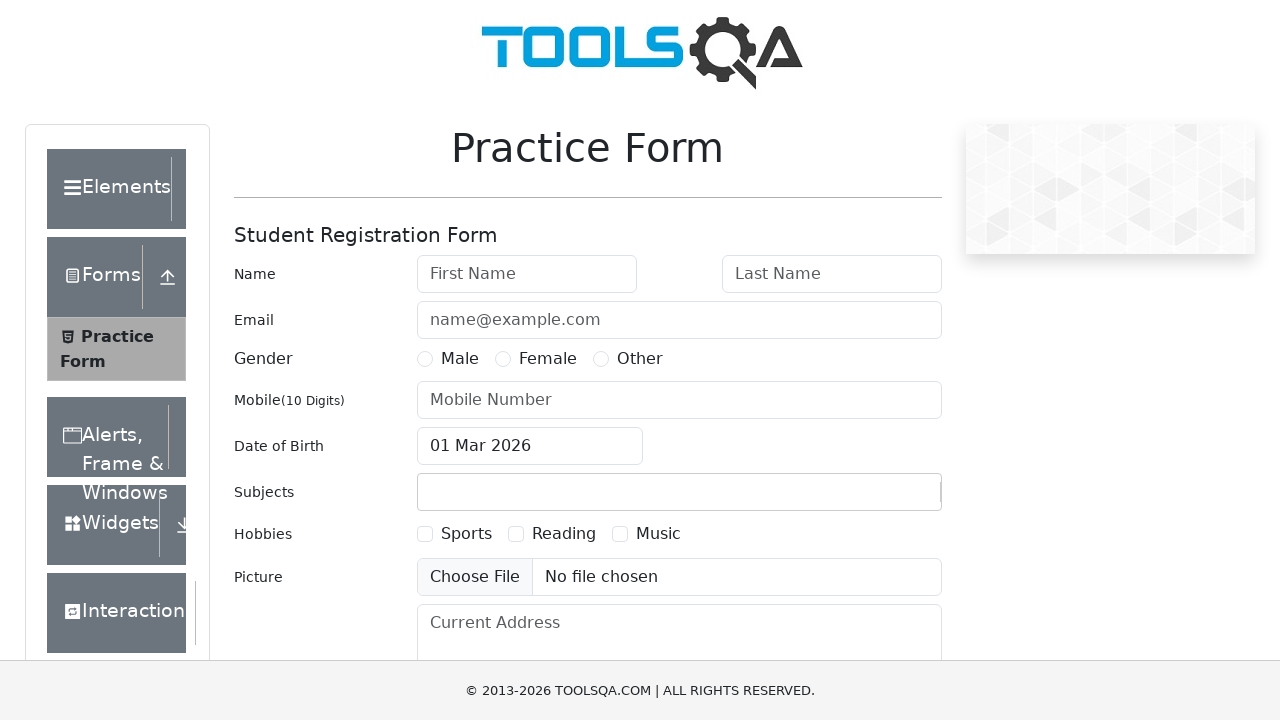

Removed footer element to avoid interference
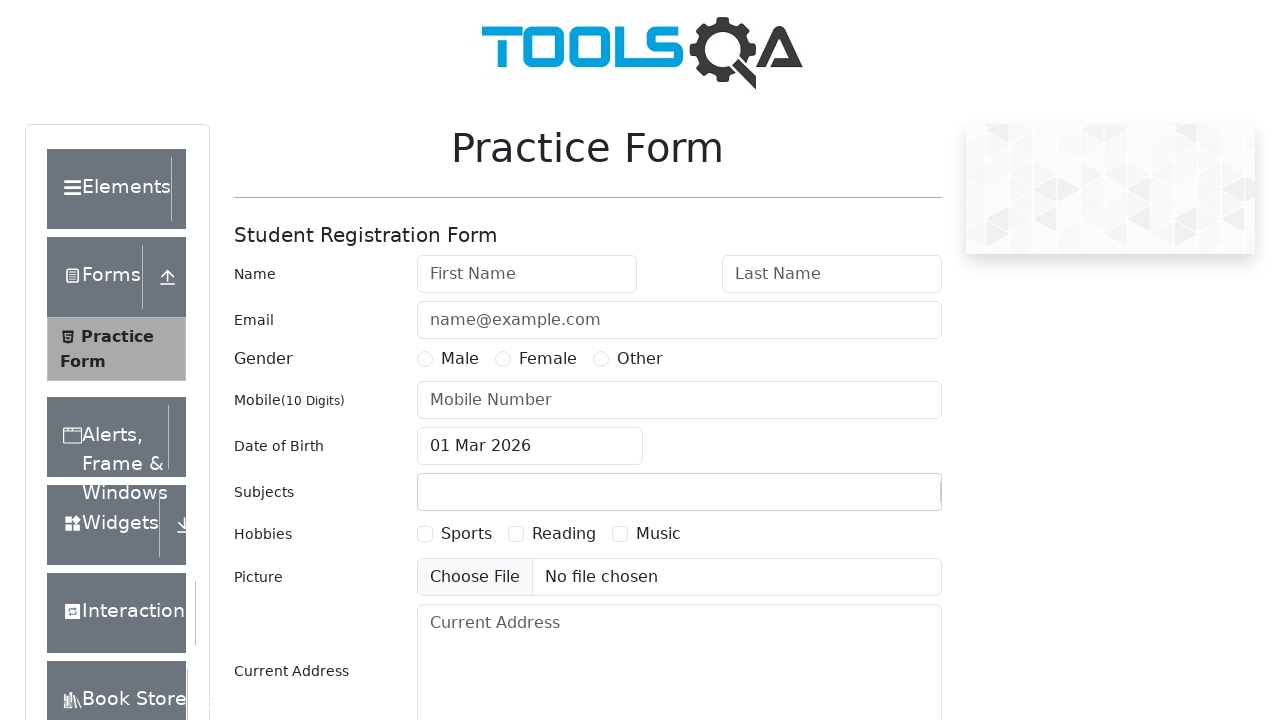

Filled first name field with 'John' on #firstName
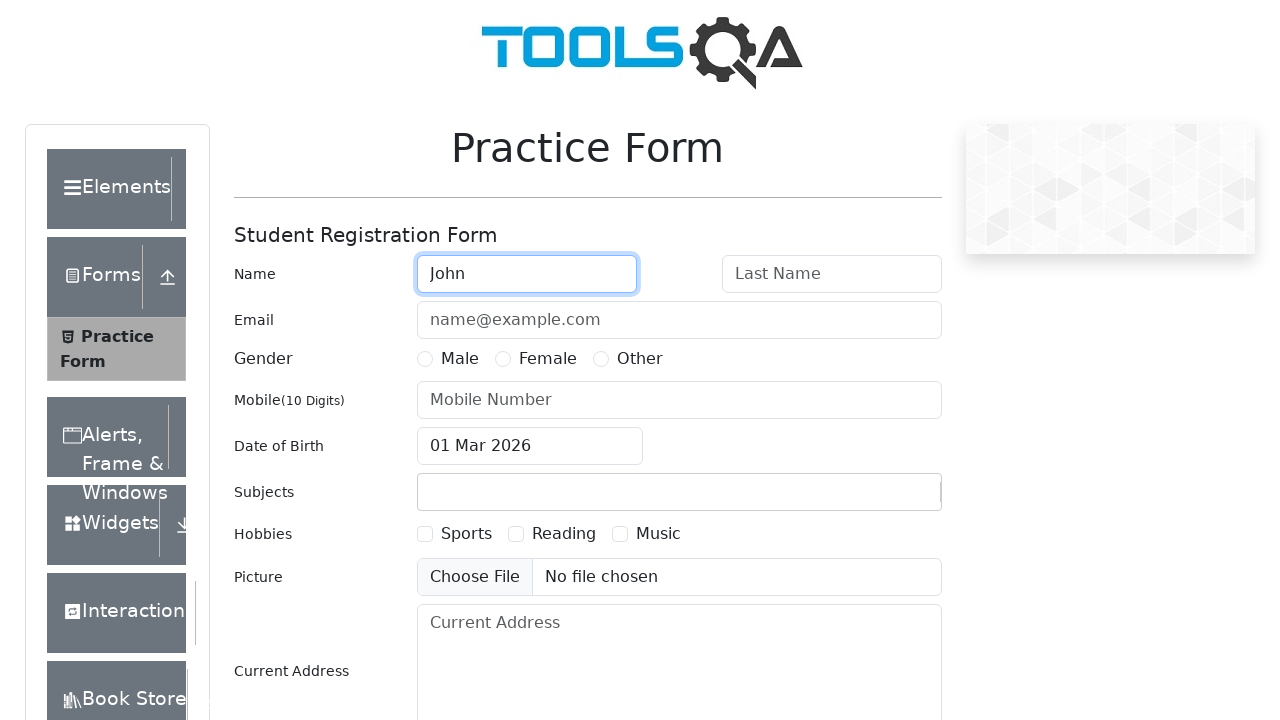

Filled last name field with 'Anderson' on #lastName
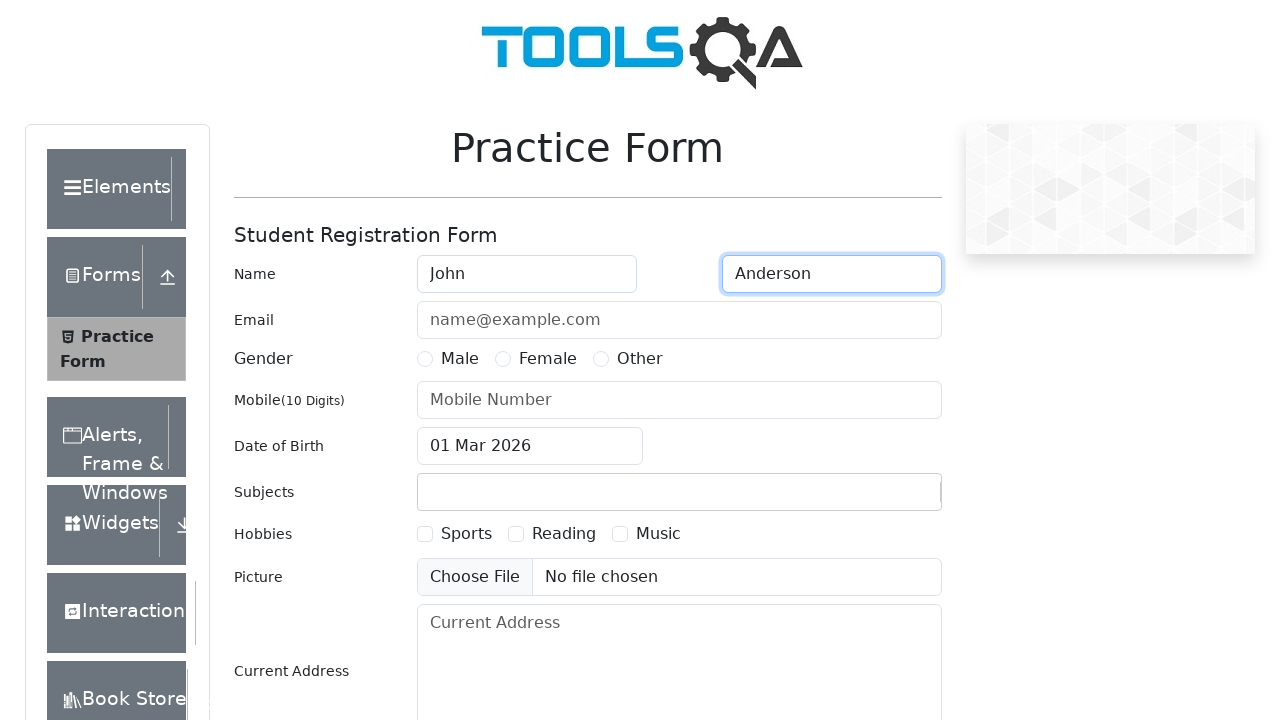

Filled email field with 'john.anderson@example.com' on #userEmail
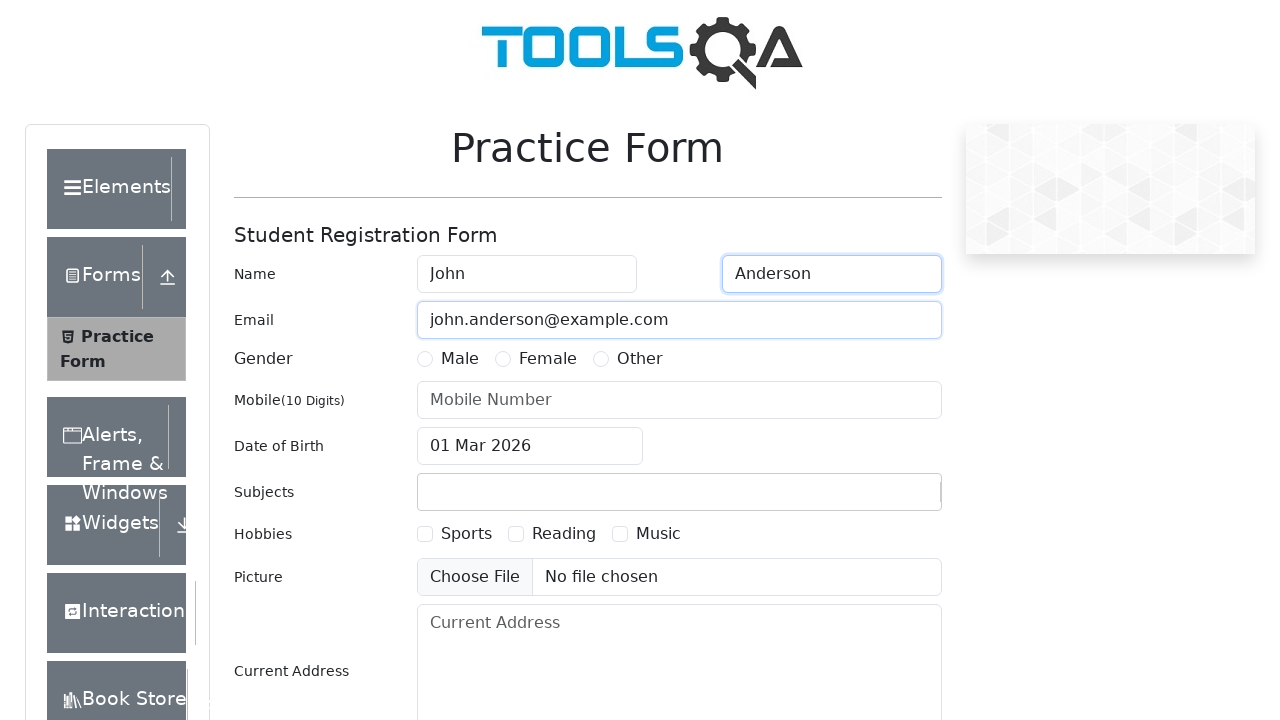

Selected Female gender option at (548, 359) on label[for='gender-radio-2']
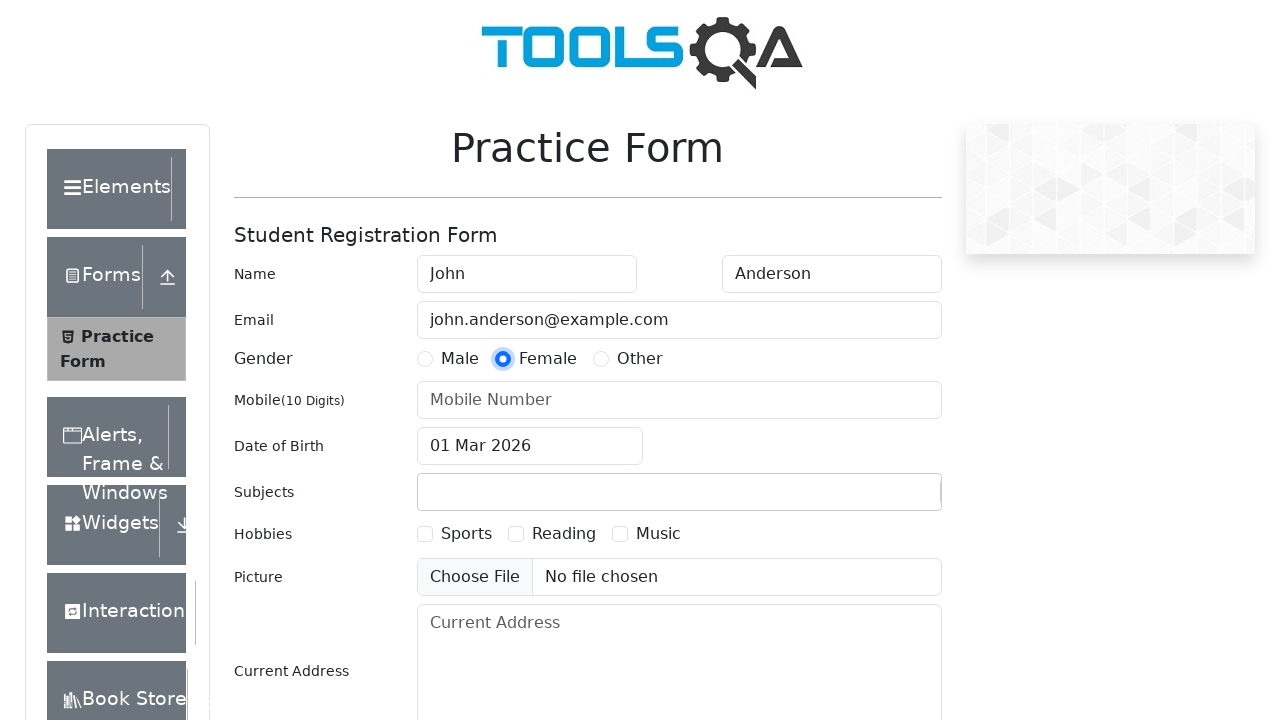

Filled mobile number field with '9876543210' on #userNumber
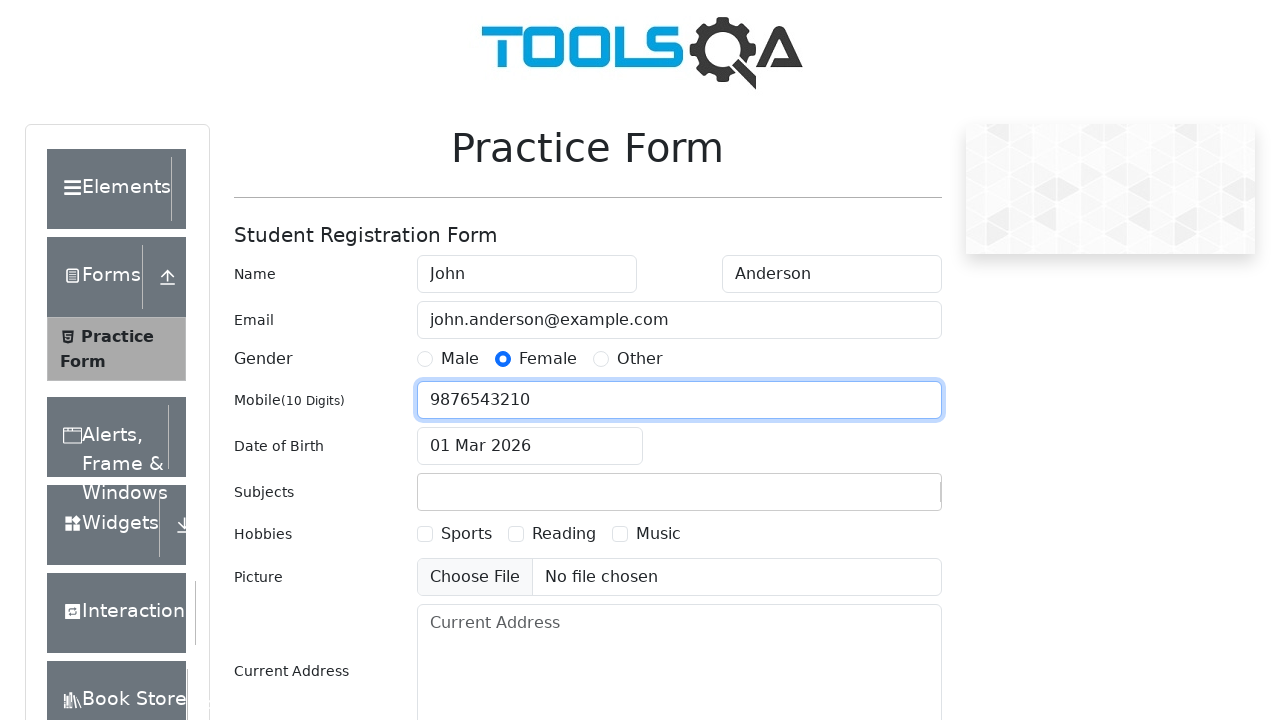

Filled subjects input field with 'Maths' on #subjectsInput
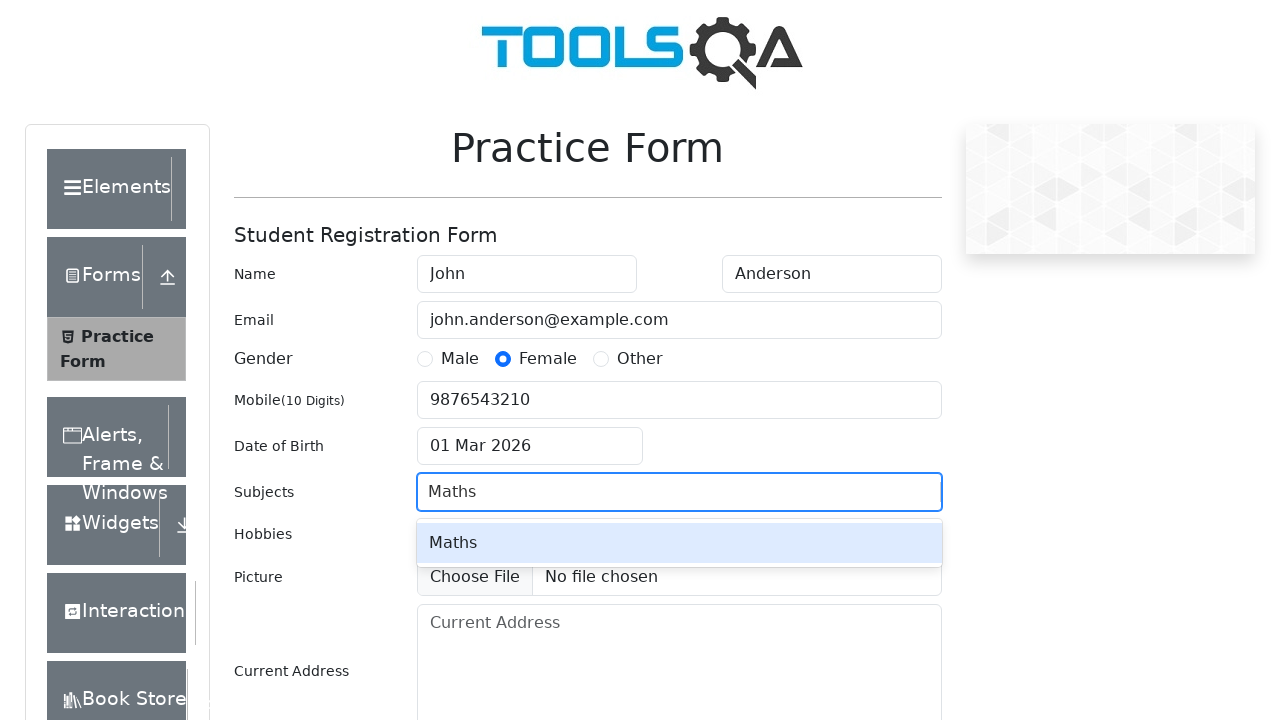

Pressed Enter to confirm subject selection on #subjectsInput
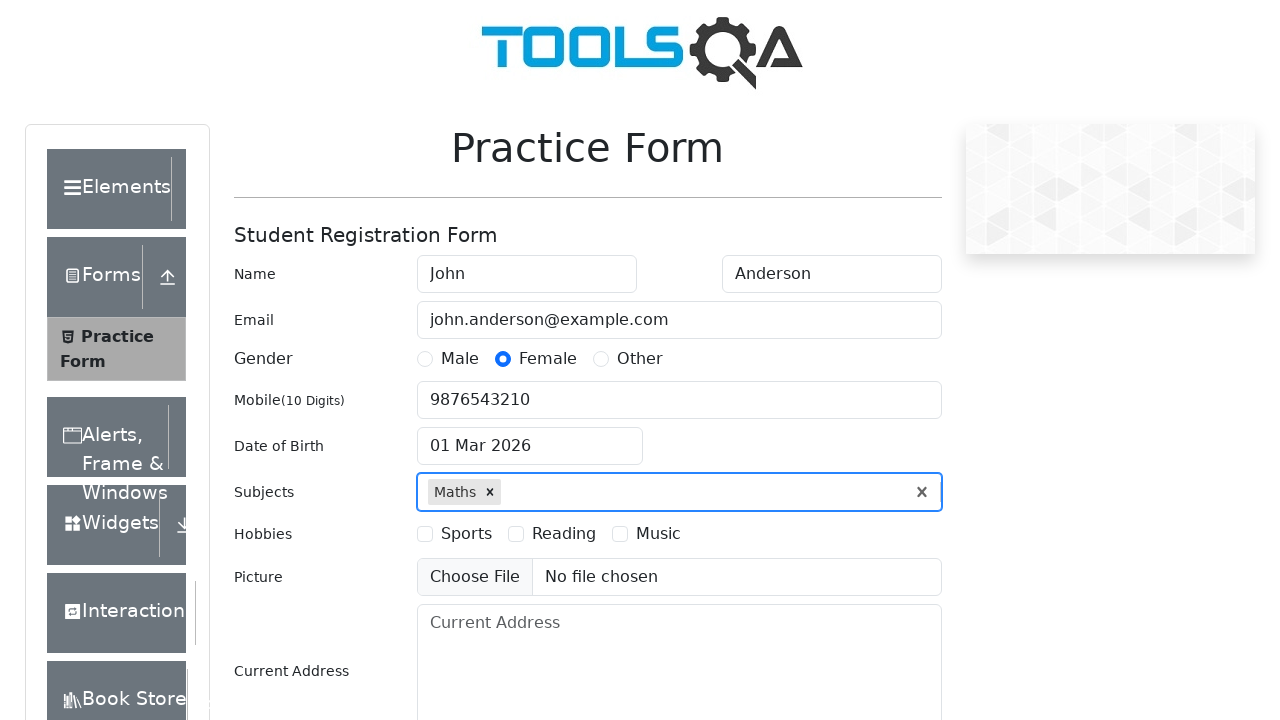

Selected Reading hobby checkbox at (564, 534) on label[for='hobbies-checkbox-2']
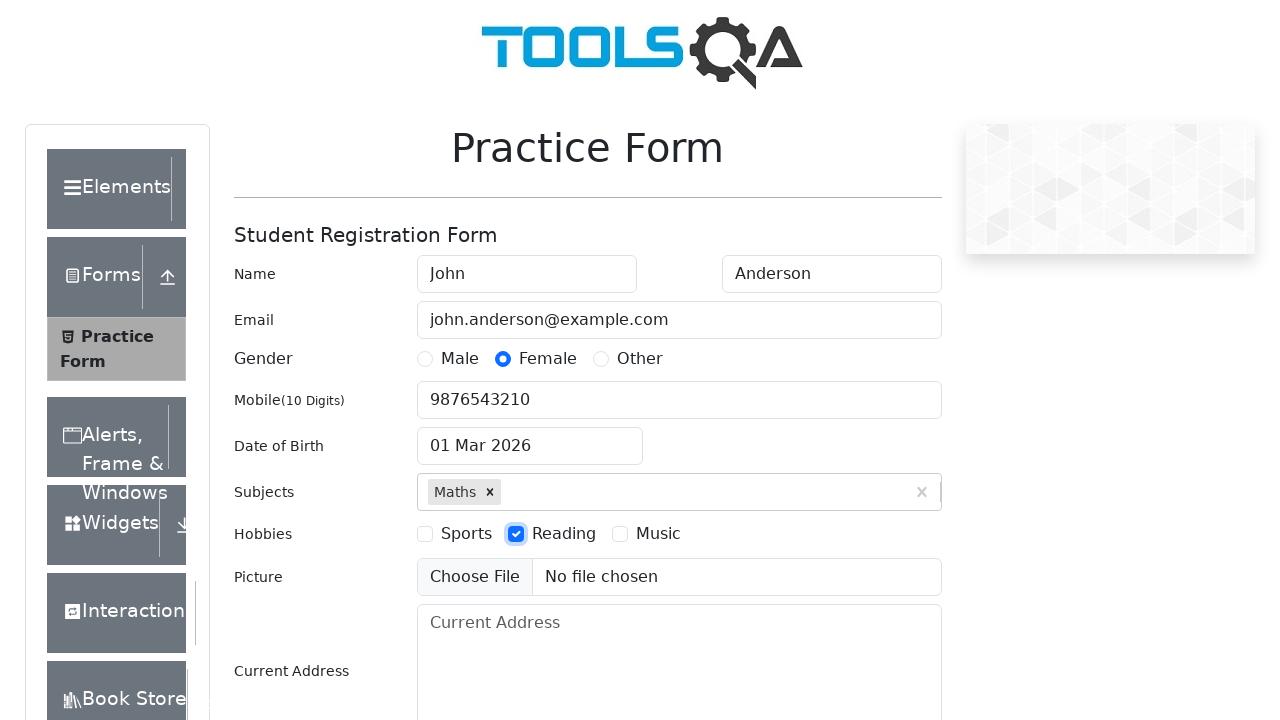

Filled current address field with '123 Test Street, Sample City, 12345' on #currentAddress
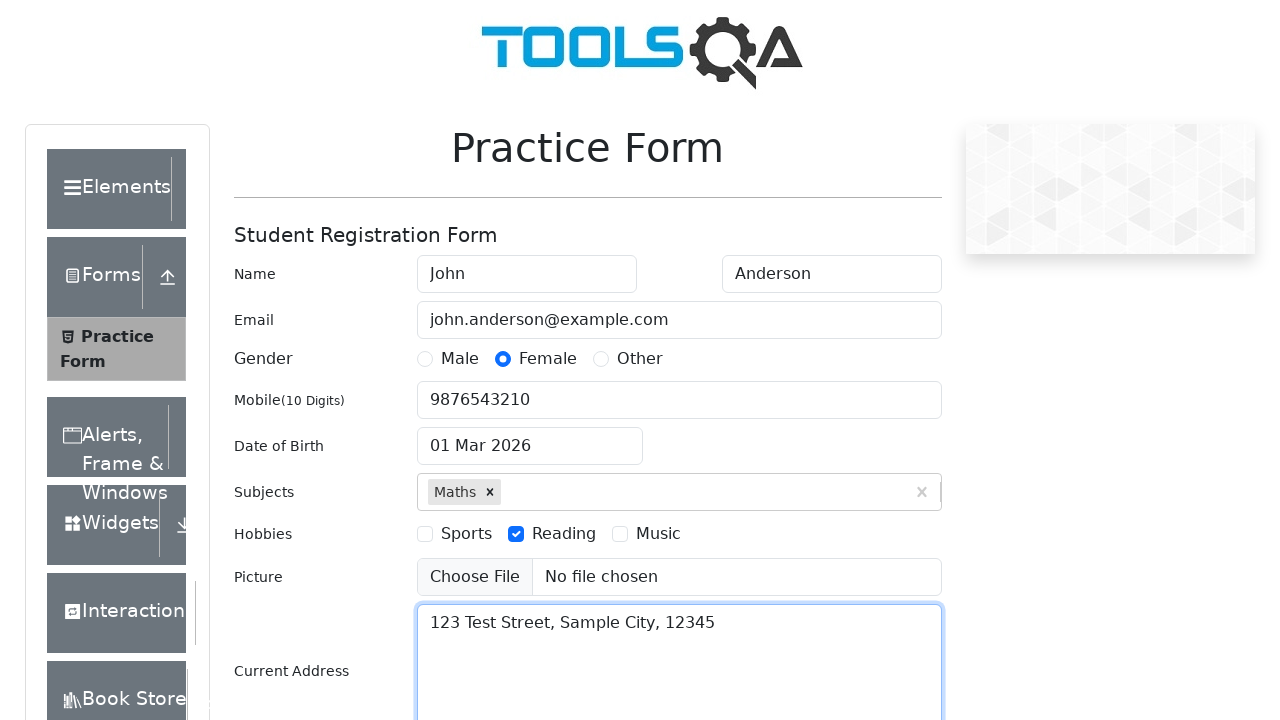

Waited 1000ms for form processing
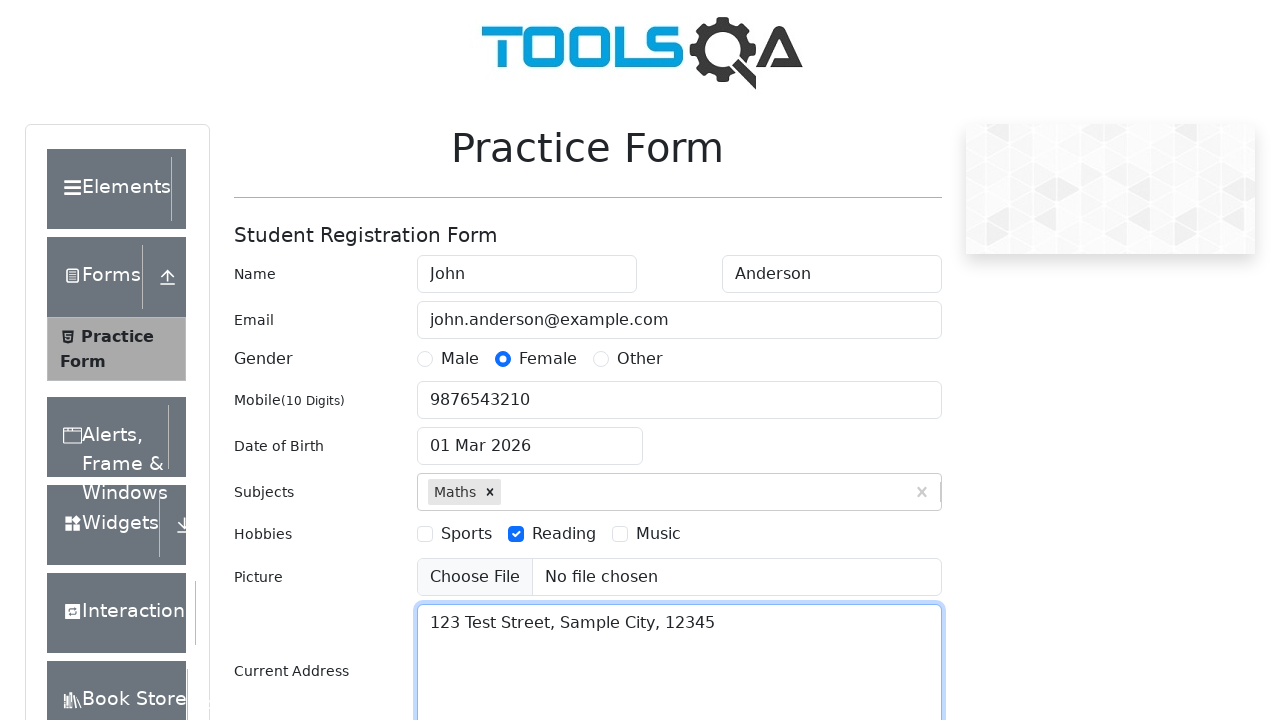

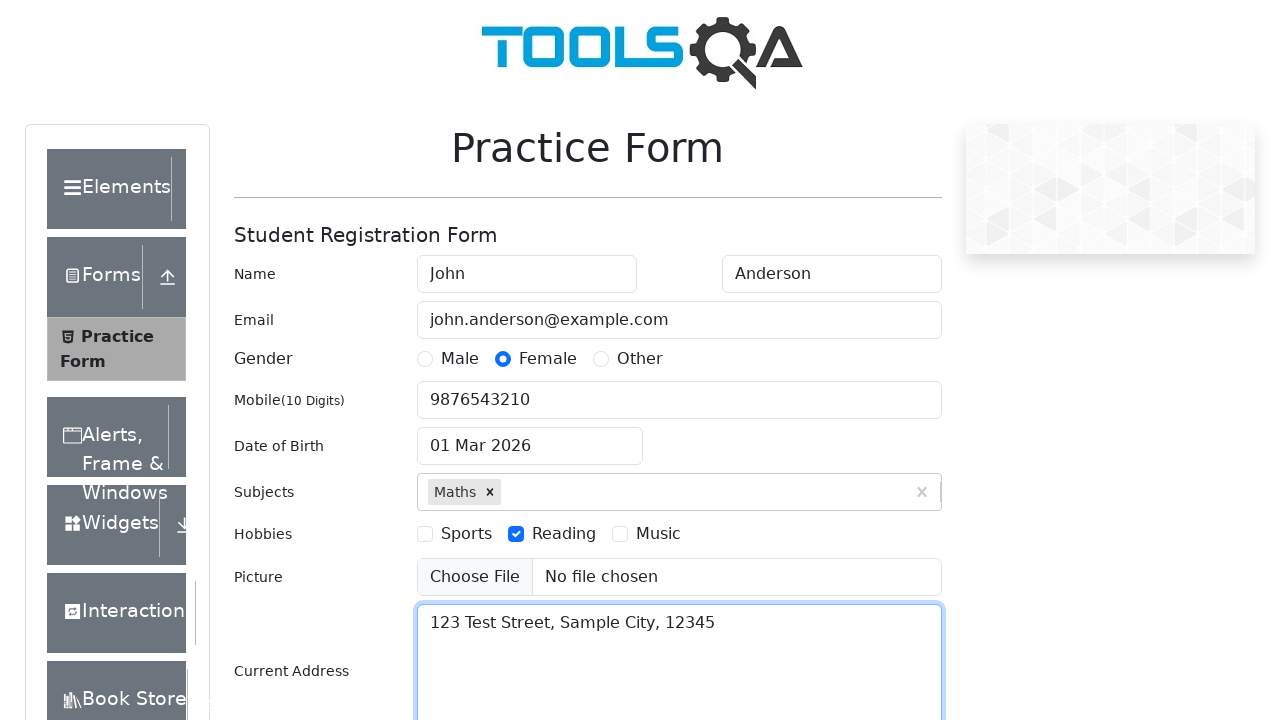